Tests a mortgage calculator form by navigating to the calculator page and entering a property price value into the input field, then verifying the input was accepted.

Starting URL: https://bankimonline.com/services/calculate-mortgage/1

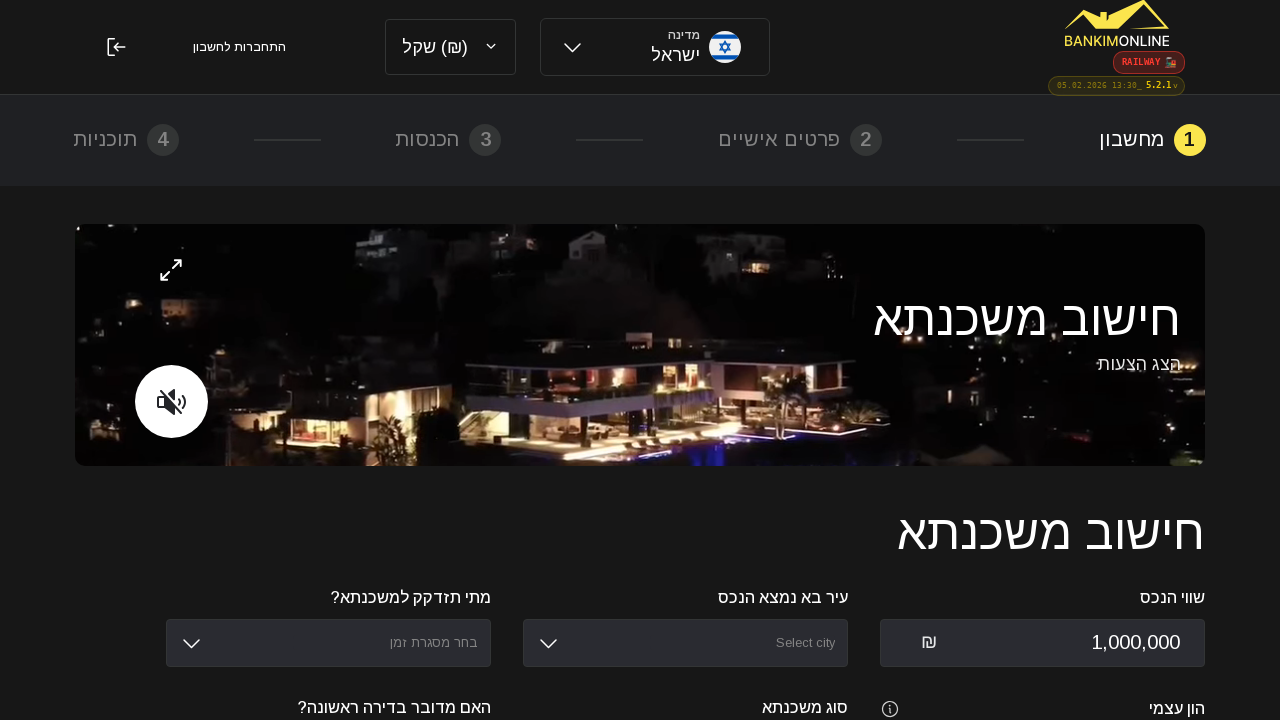

Waited for page to load with networkidle state
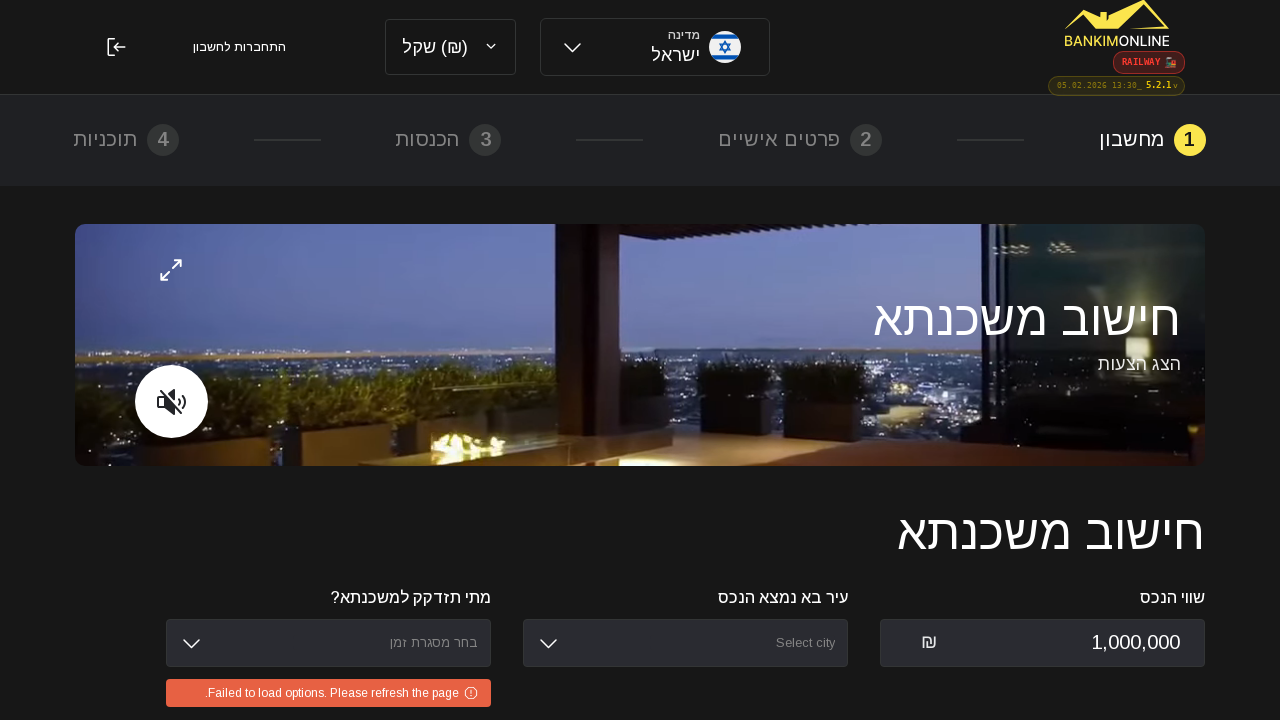

Found property price input using selector: [data-testid*="price"]
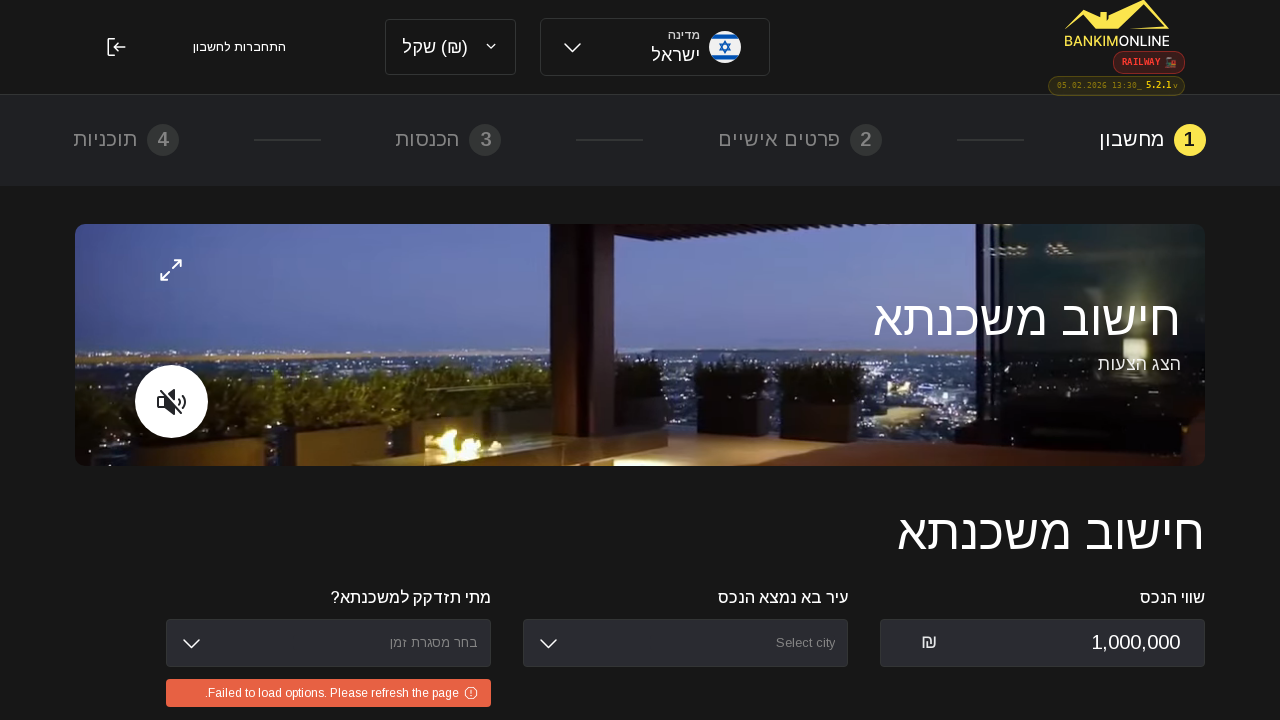

Cleared the property price input field on [data-testid*="price"] >> nth=0
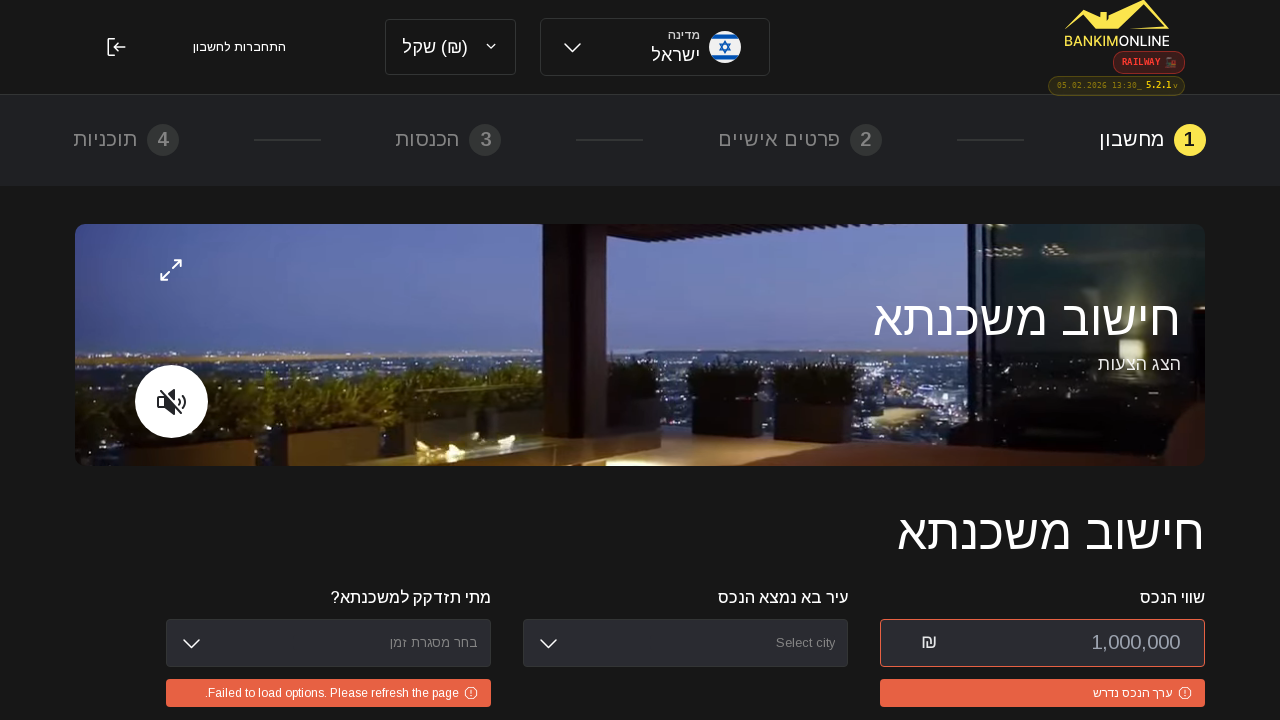

Entered property price value '2000000' into the input field on [data-testid*="price"] >> nth=0
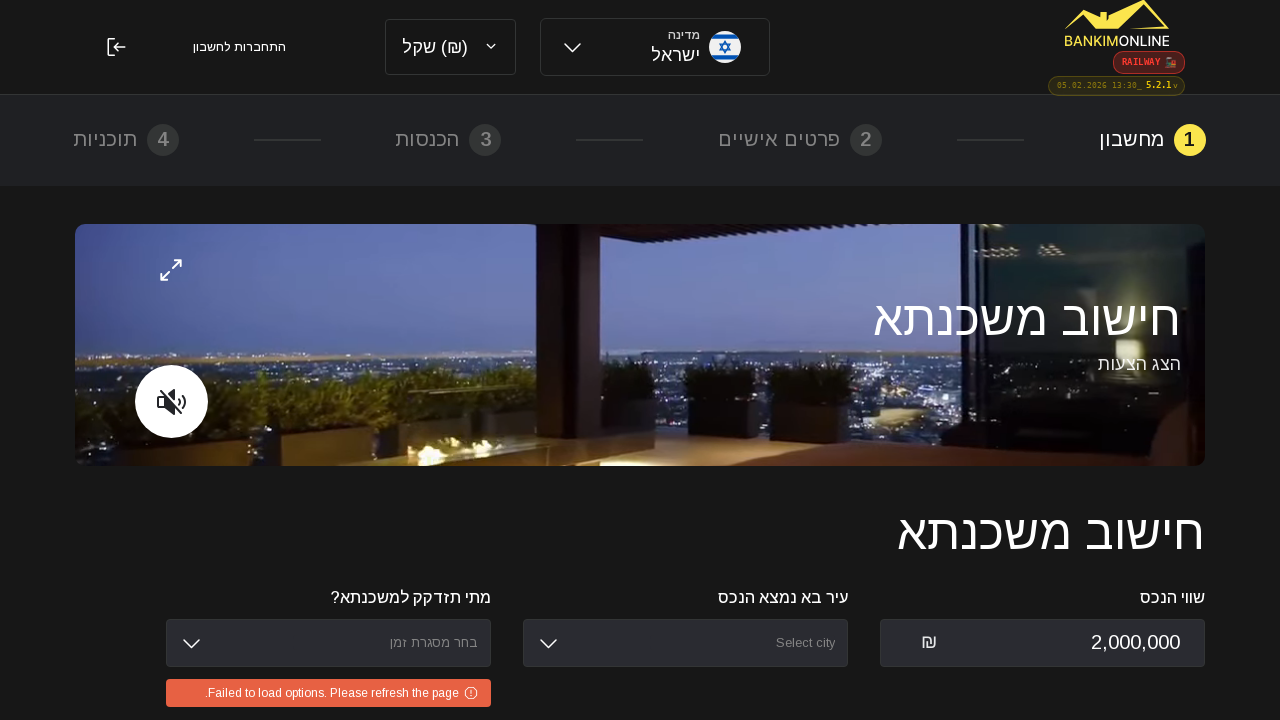

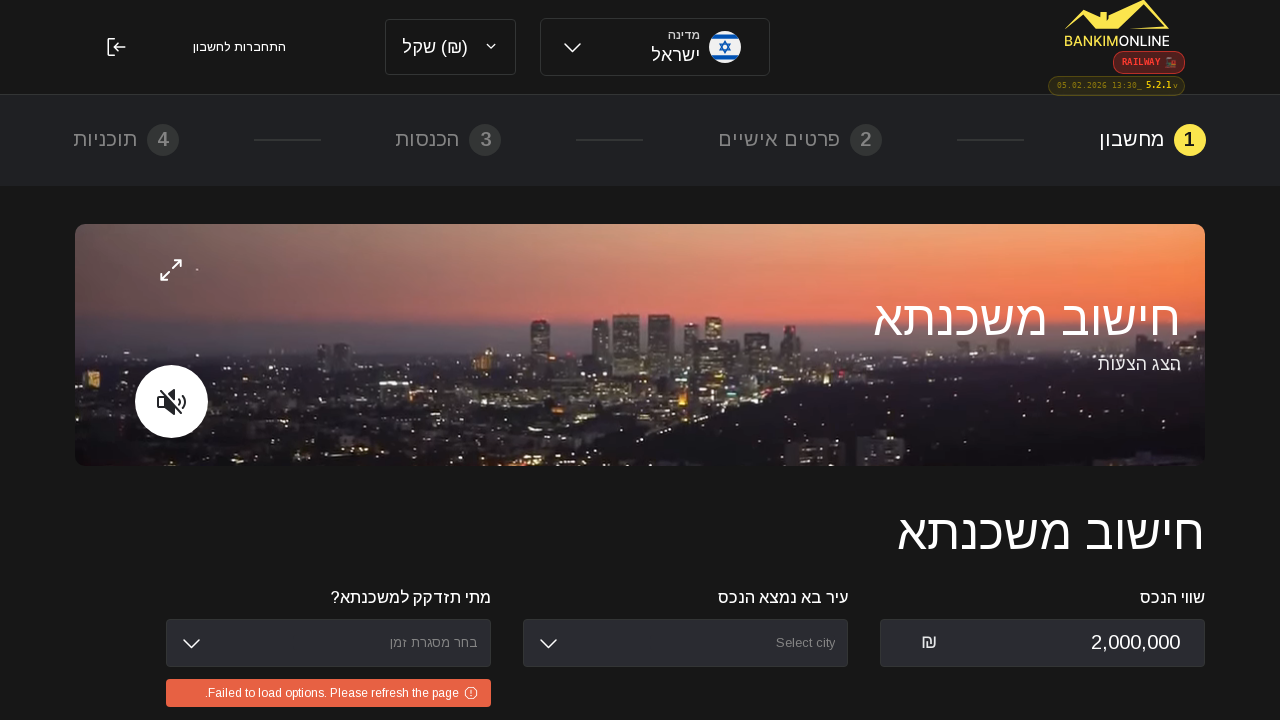